Fills out a registration form by entering first name, last name, and city, then submits the form and verifies successful registration

Starting URL: http://suninjuly.github.io/registration1.html

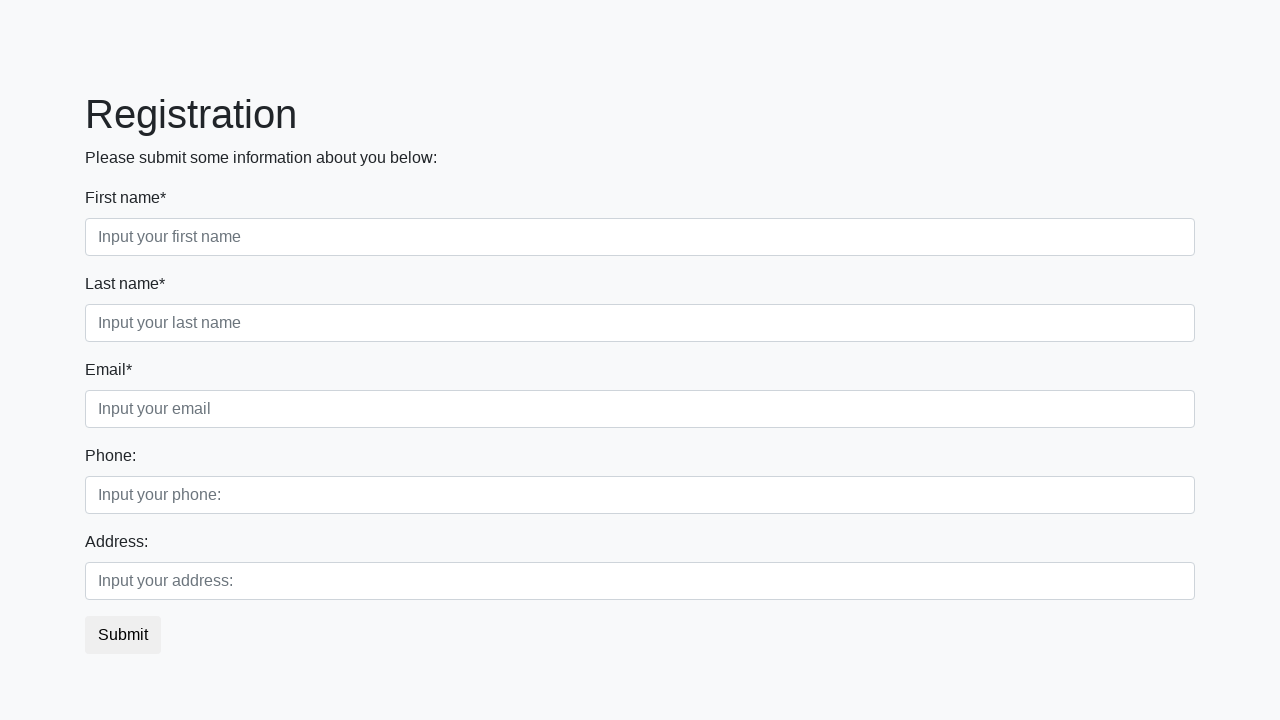

Filled first name field with 'Ivan' on .first_block .first
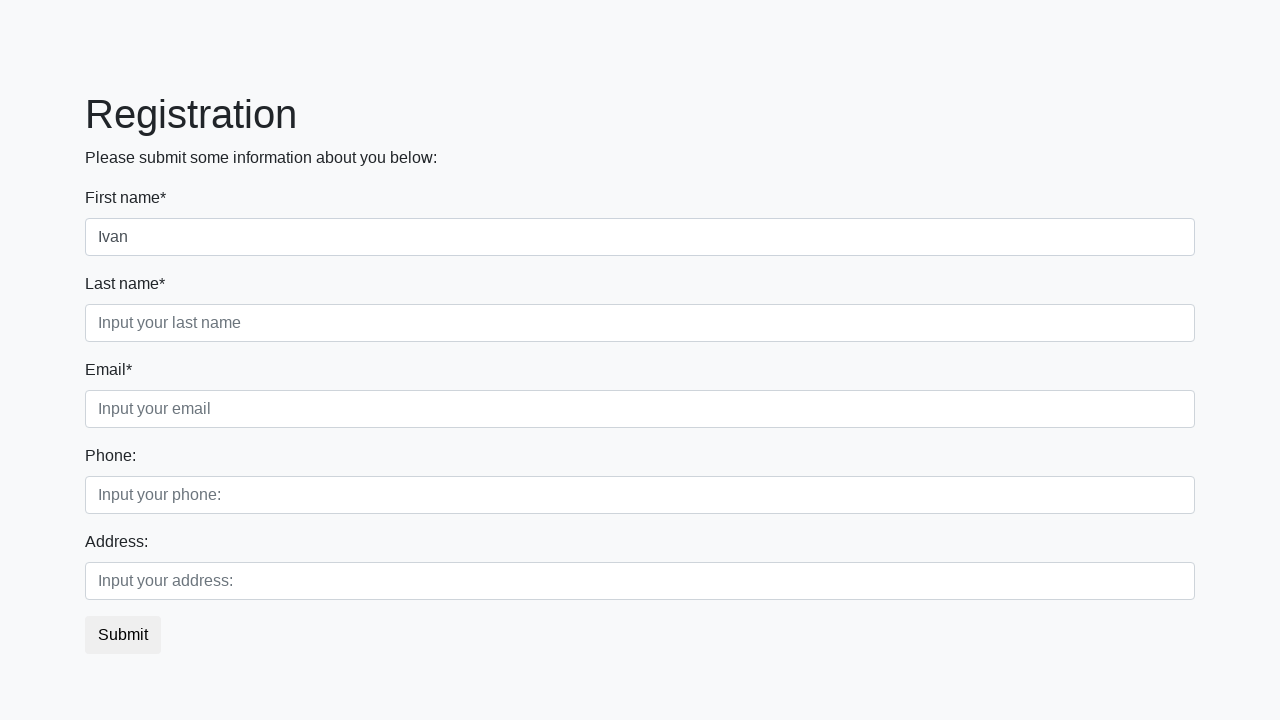

Filled last name field with 'Petrov' on .first_block .second
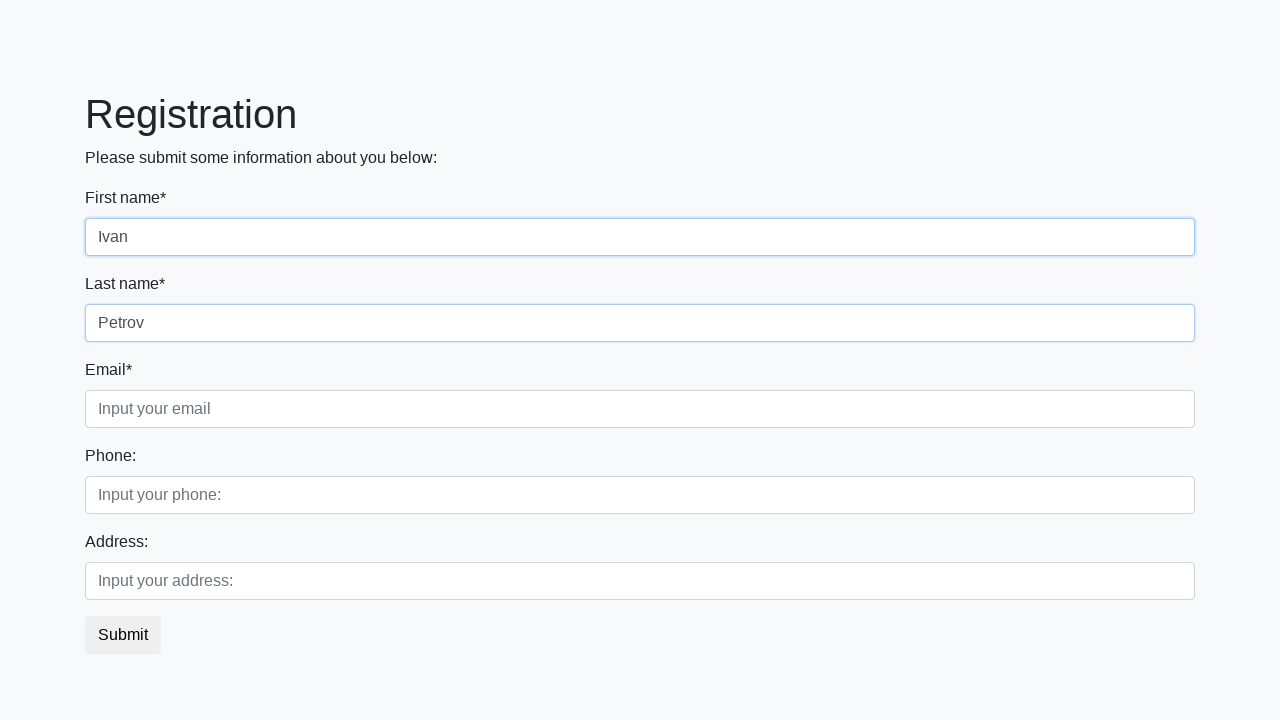

Filled city field with 'Smolensk' on .first_block .third
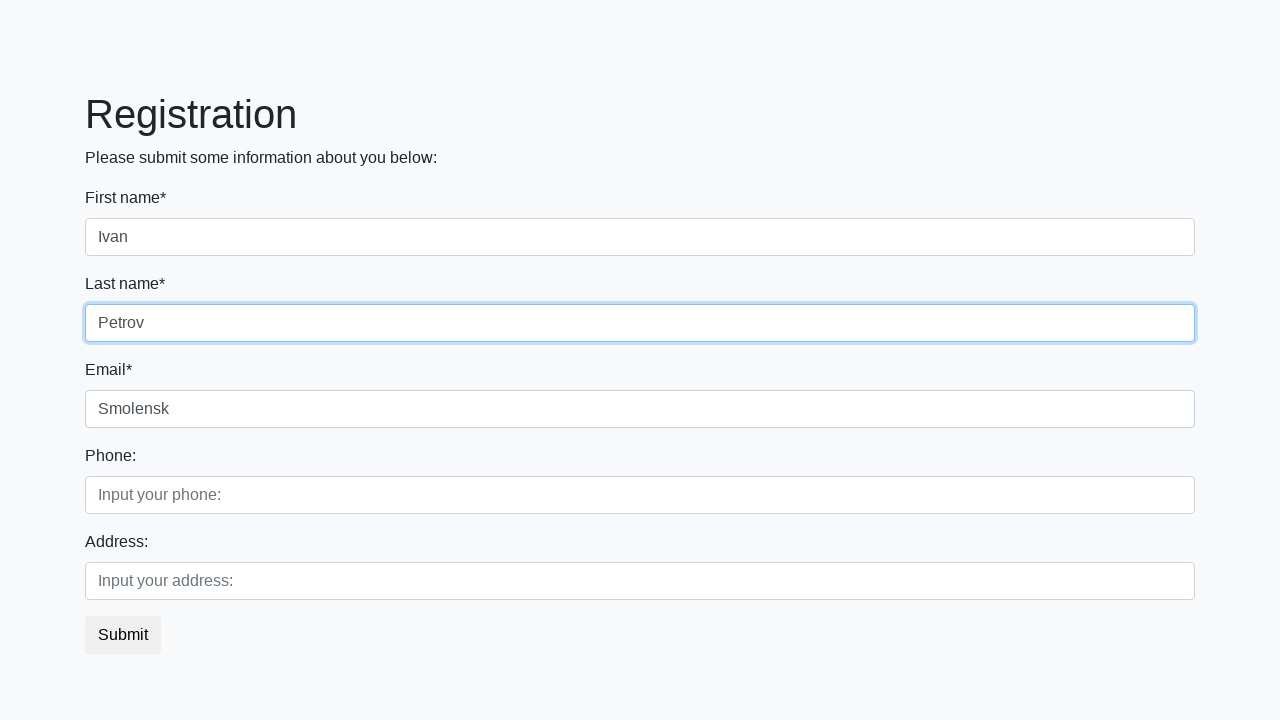

Clicked submit button to register at (123, 635) on .btn
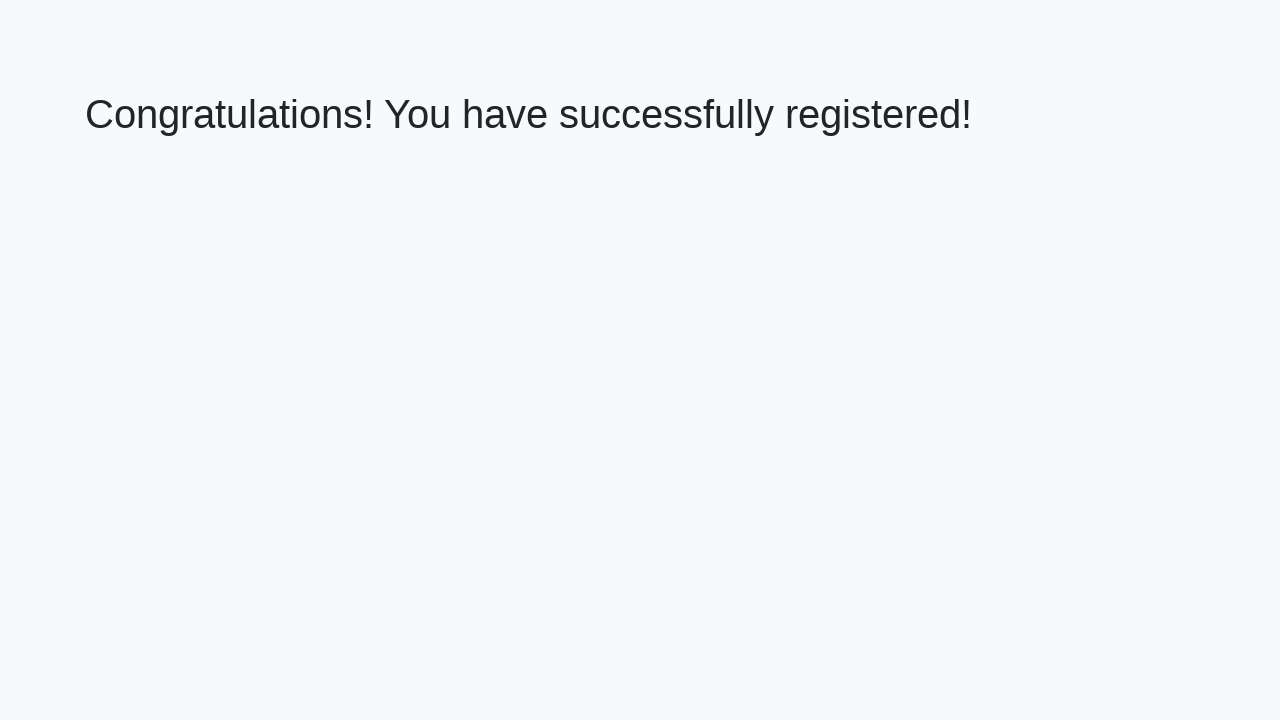

Registration confirmation heading appeared - form submitted successfully
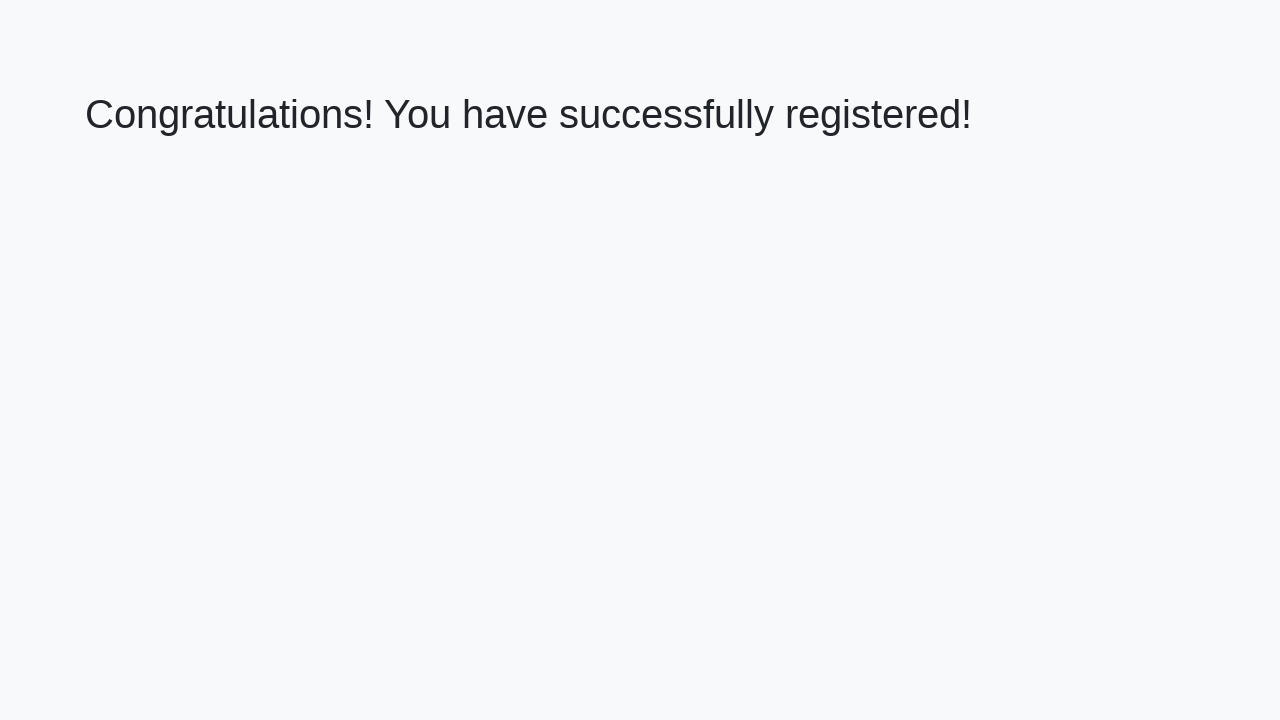

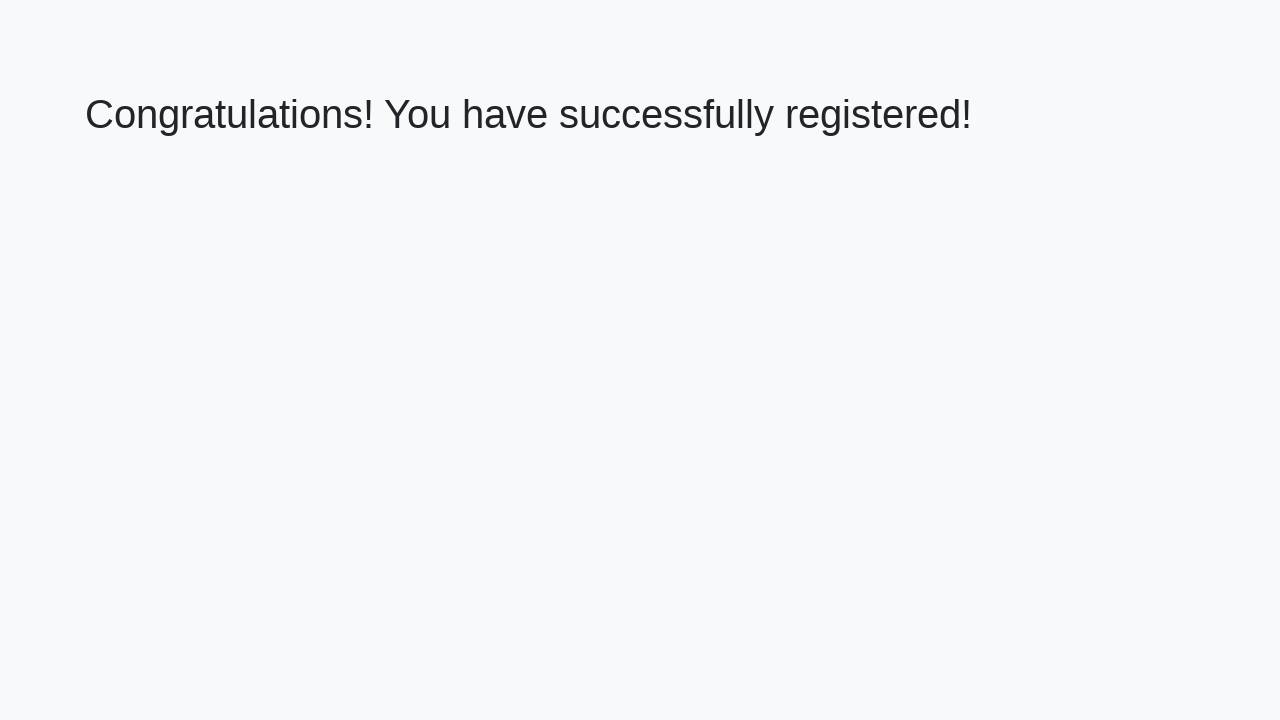